Tests that clicking the 'Voltar' button navigates back to the index page

Starting URL: https://davi-vert.vercel.app/lista.html

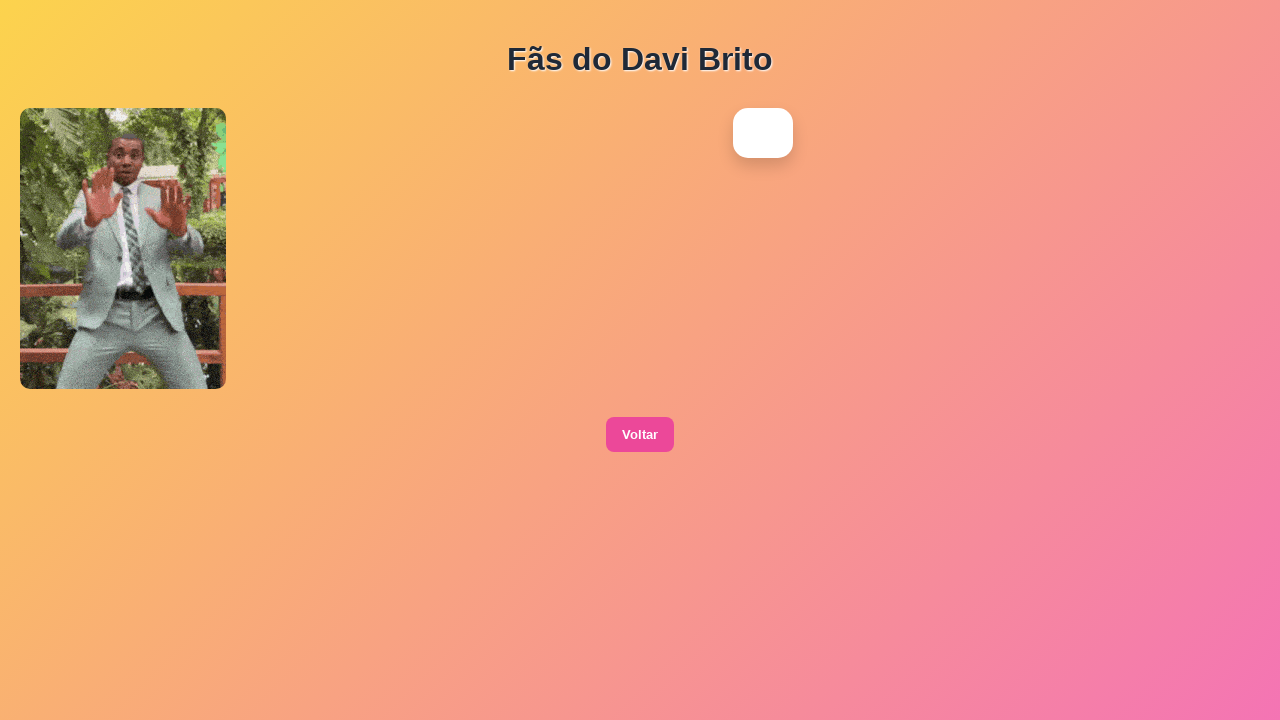

Waited for 'Voltar' button to be present on the page
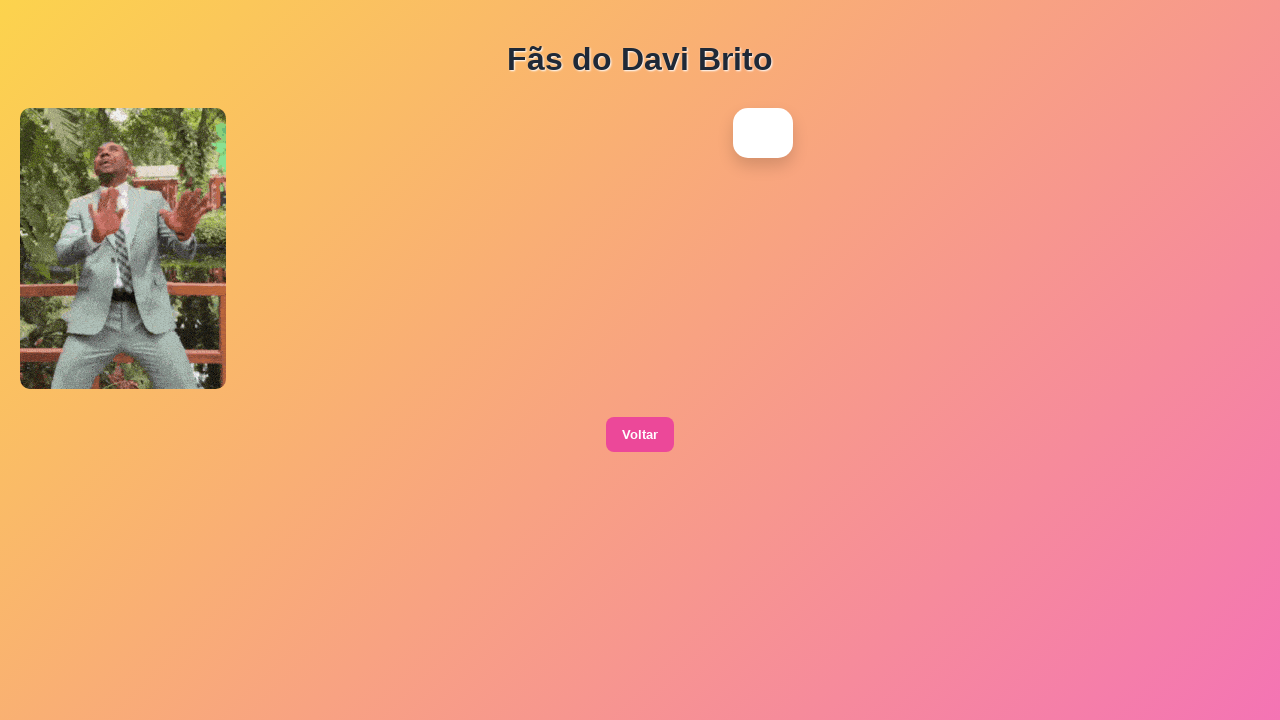

Clicked the 'Voltar' button at (640, 435) on xpath=//button[contains(text(),'Voltar')]
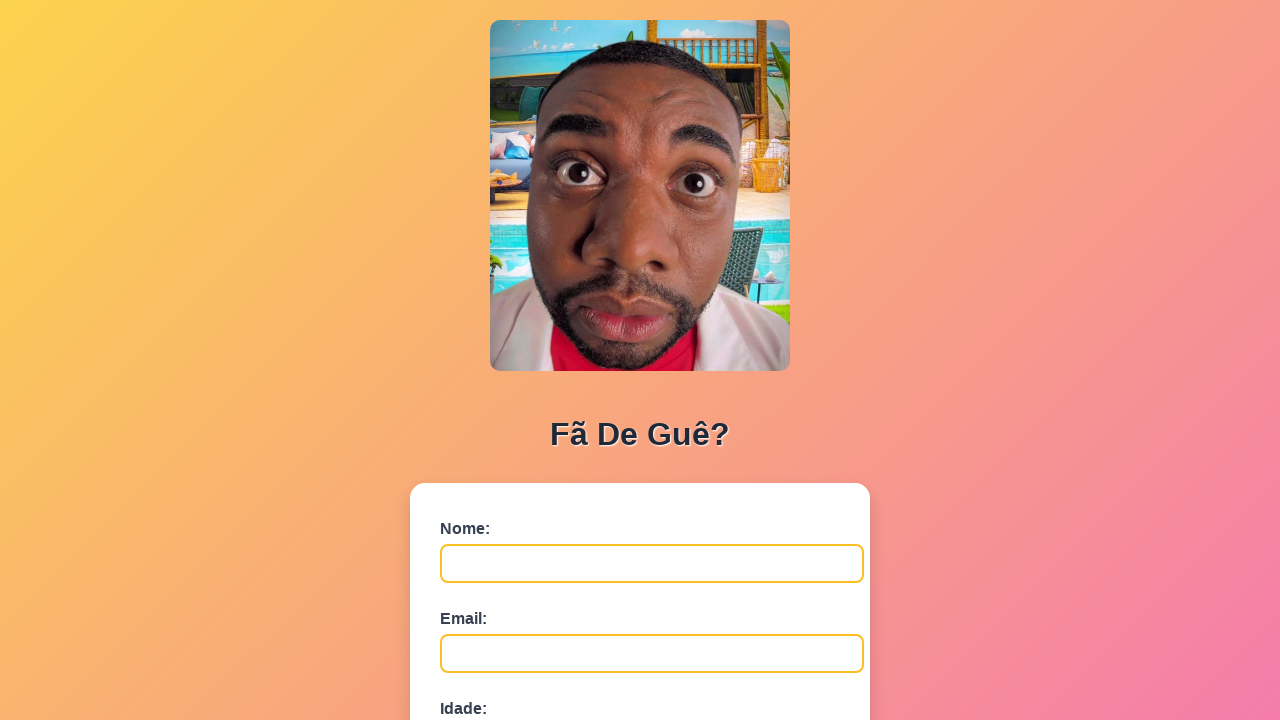

Navigation to index page completed
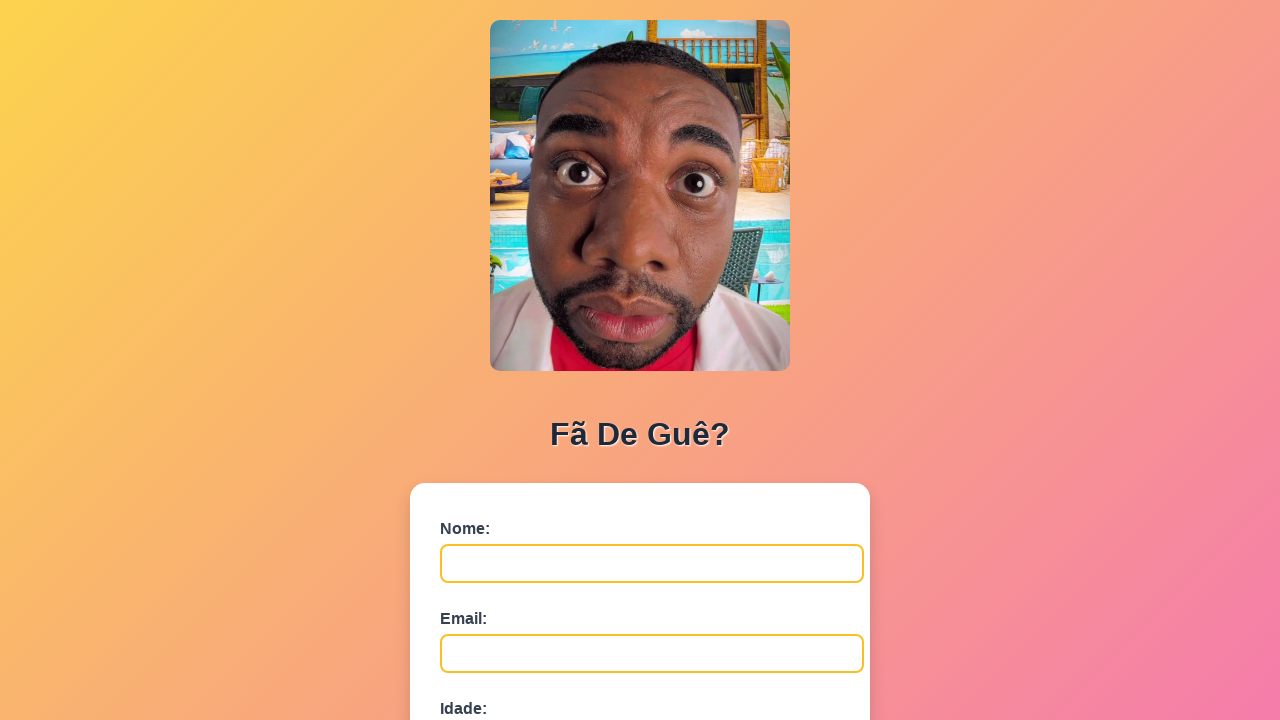

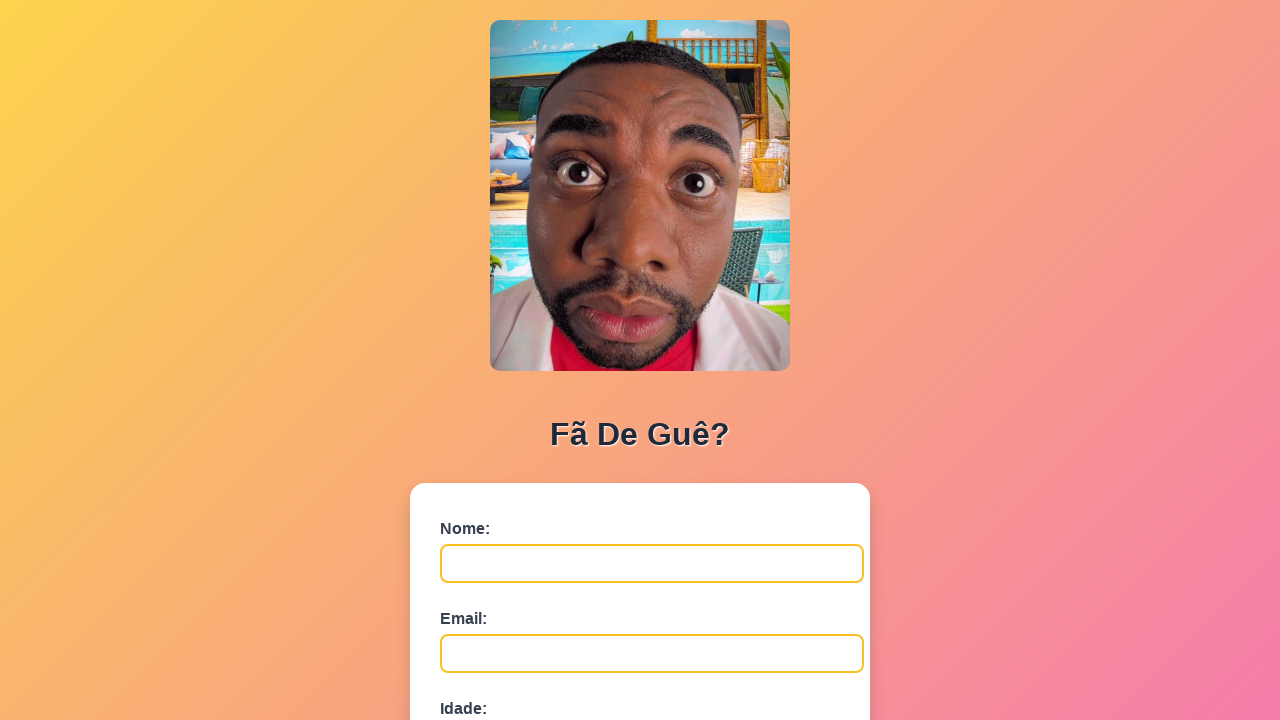